Tests that entering a valid number with remainder (65) shows an alert with the correct square root calculation

Starting URL: https://kristinek.github.io/site/tasks/enter_a_number

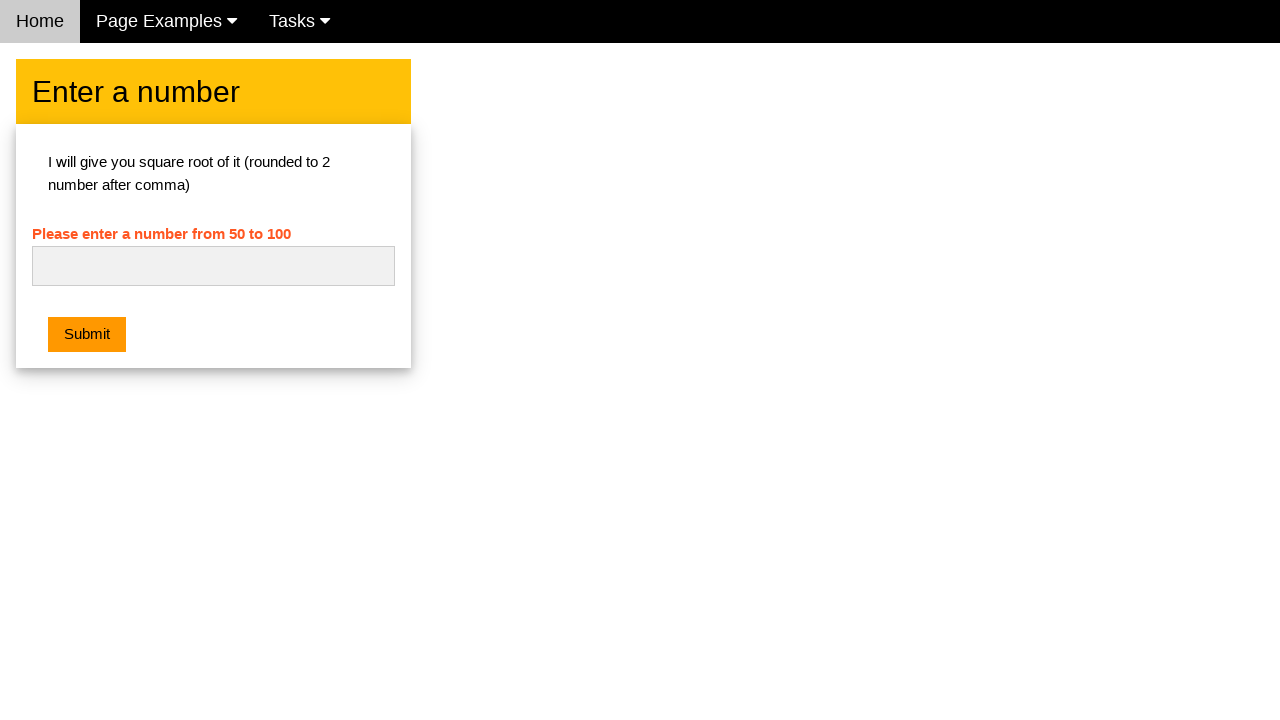

Clicked on the number input field at (213, 266) on #numb
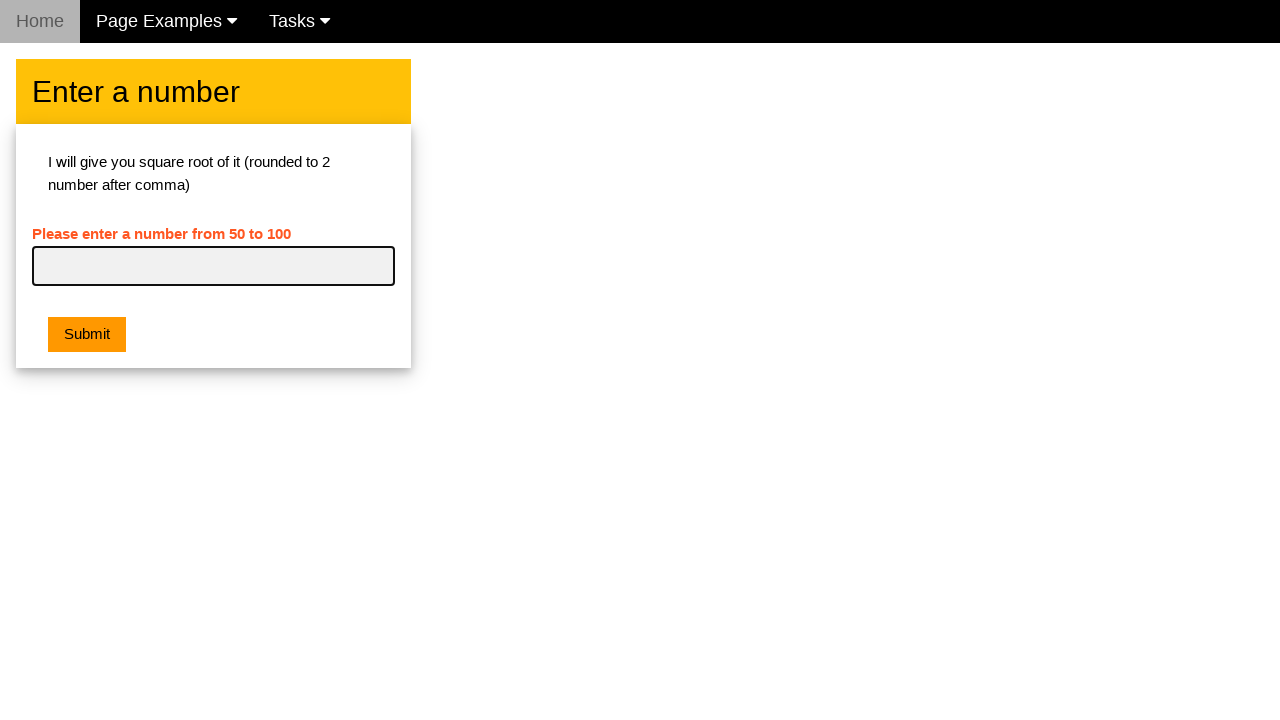

Entered valid number with remainder: 65 on #numb
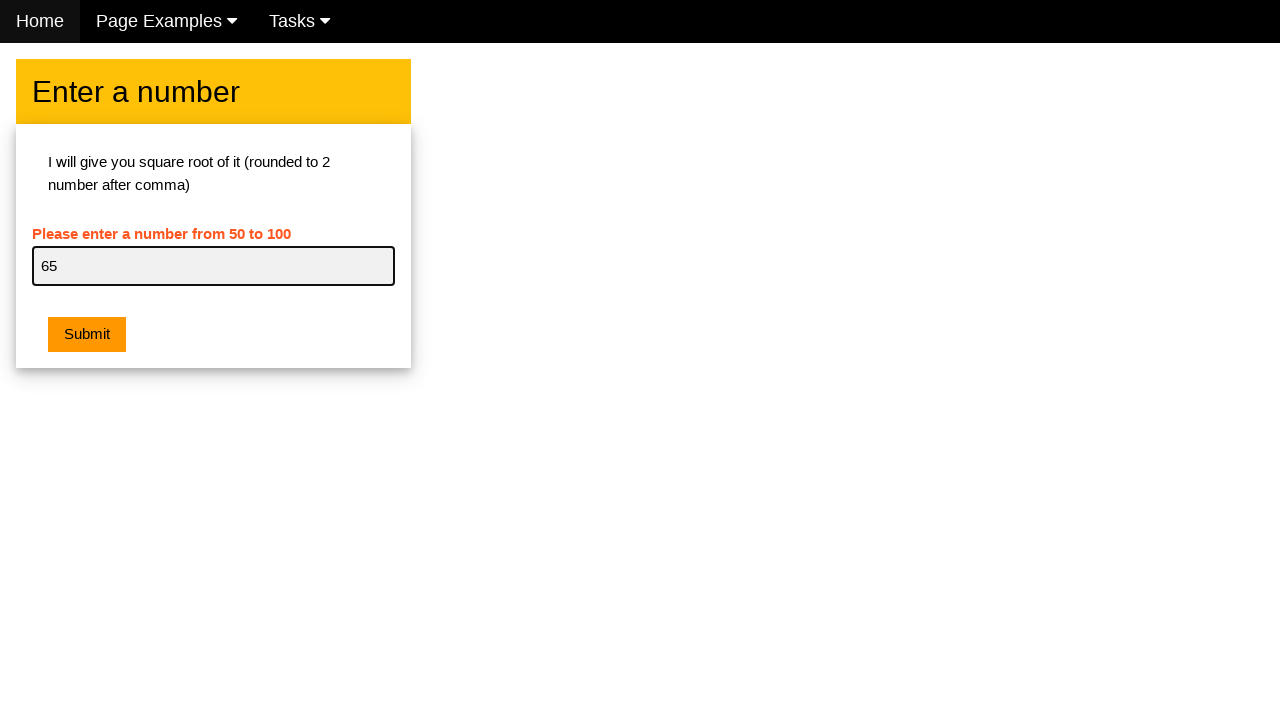

Set up dialog handler to verify square root calculation alert
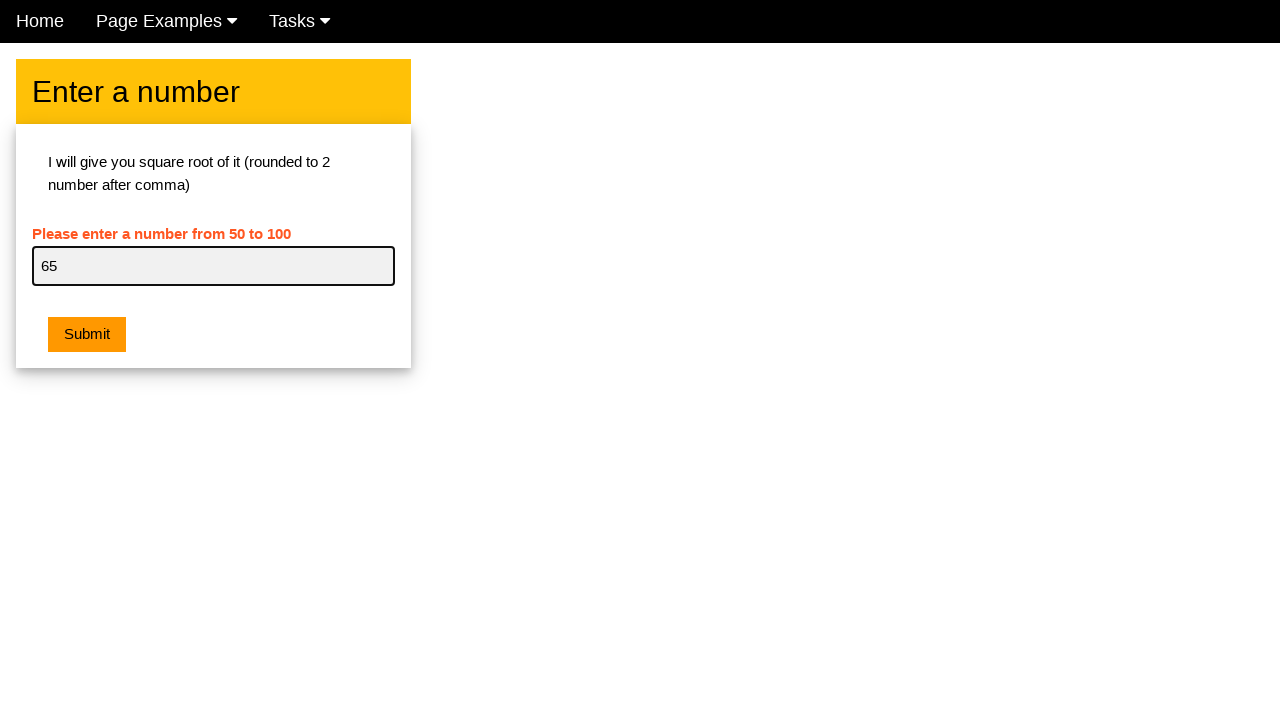

Clicked submit button and alert with correct square root calculation displayed at (87, 335) on .w3-orange
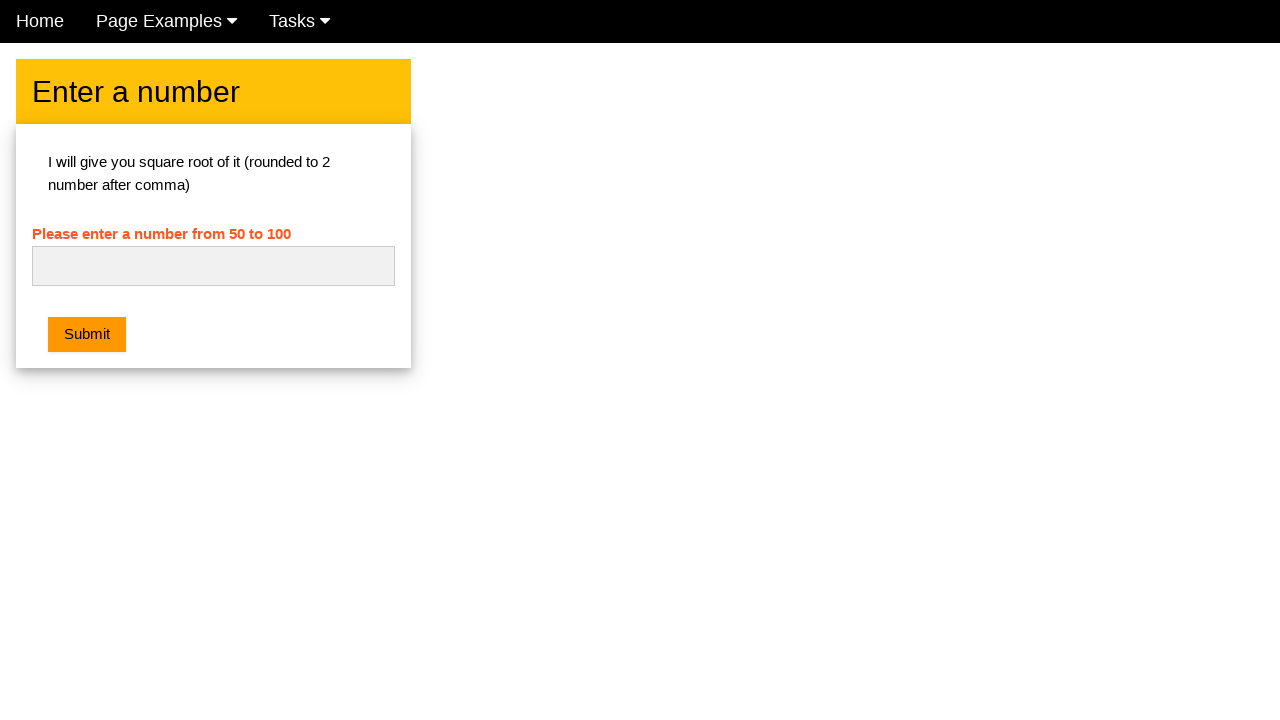

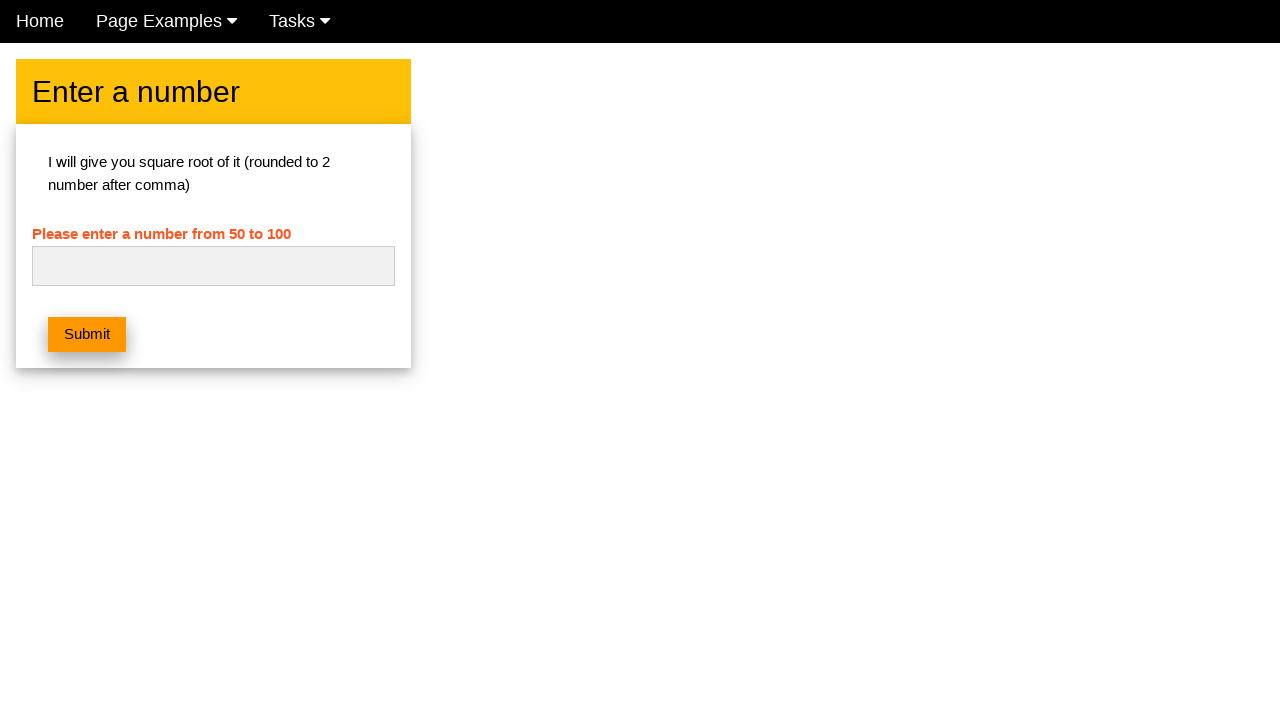